Tests various form elements including links, textboxes, checkboxes, radio buttons and dropdowns on a sample contact form

Starting URL: https://www.mycontactform.com

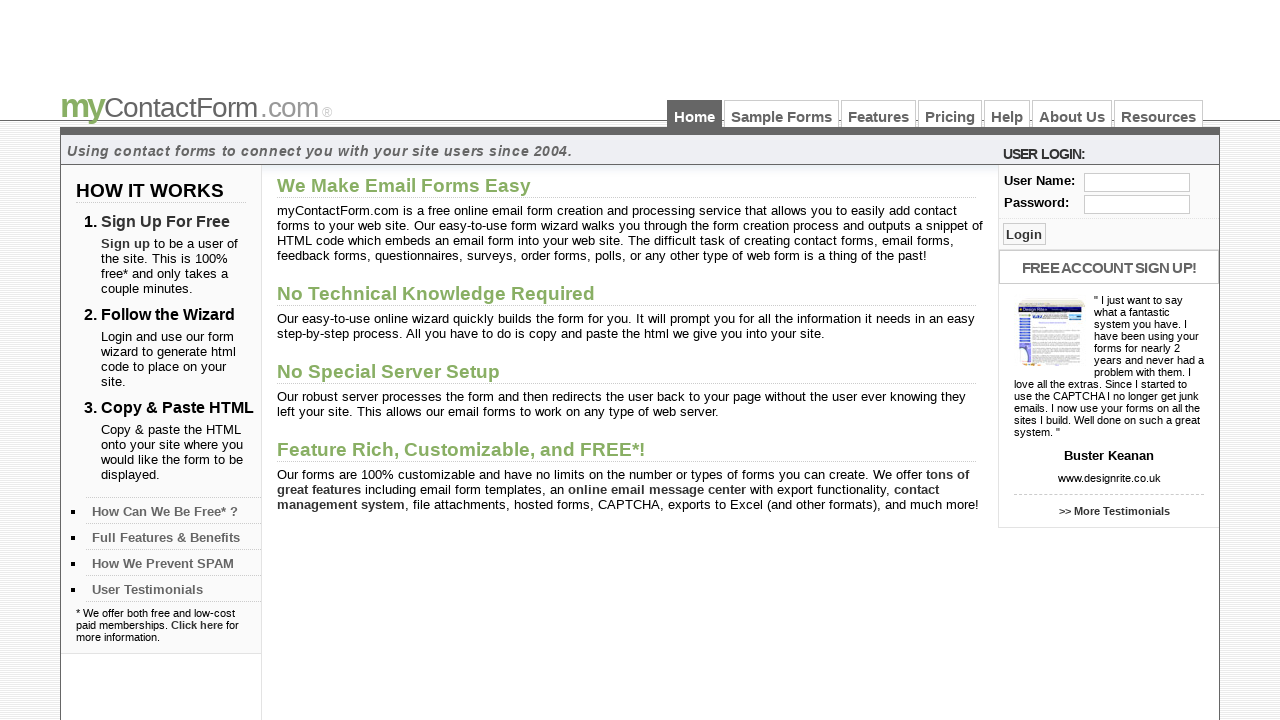

Clicked on Sample Forms link at (782, 114) on text=Sample Forms
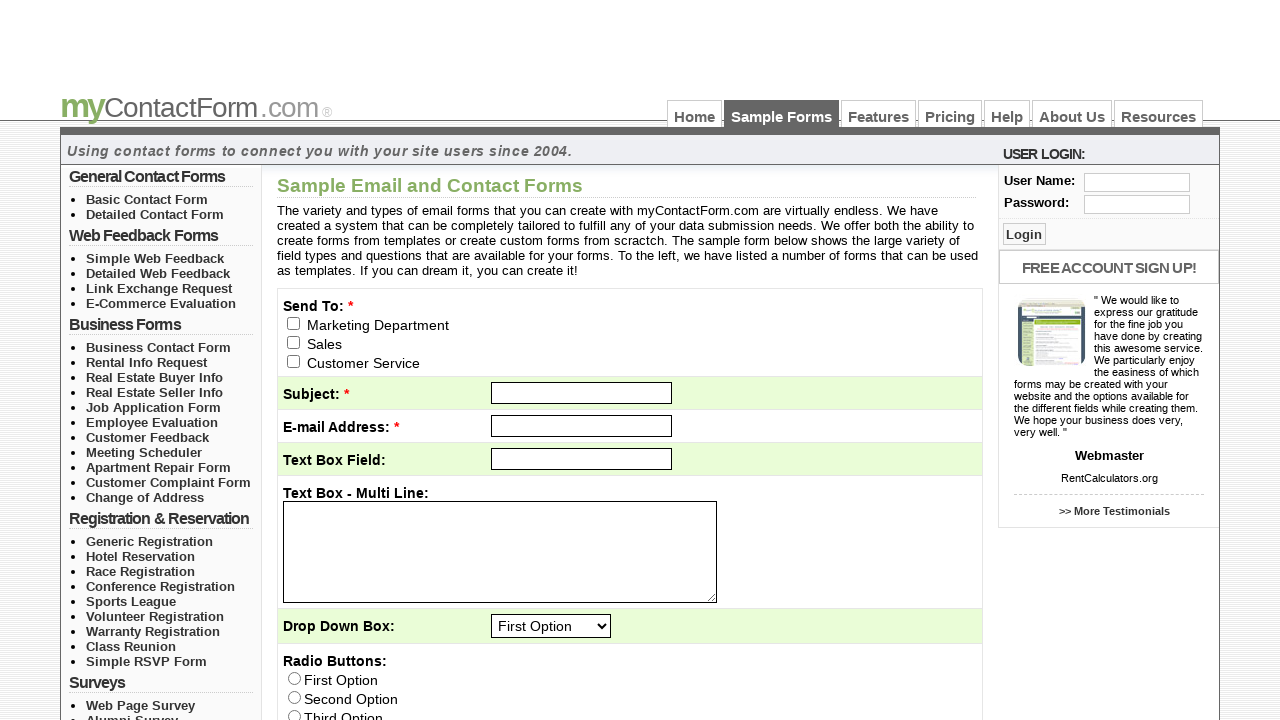

Filled subject textbox with 'AZOLA' on #subject
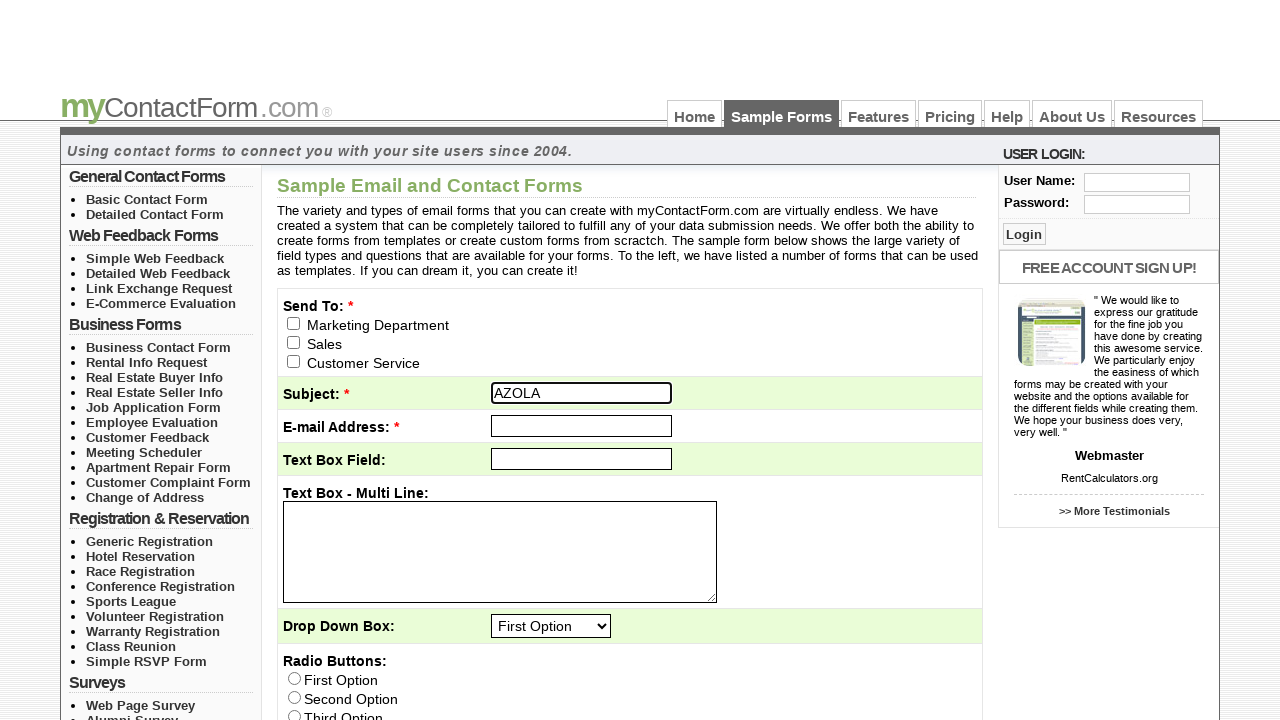

Clicked on checkbox with name q5 at (502, 360) on input[name='q5']
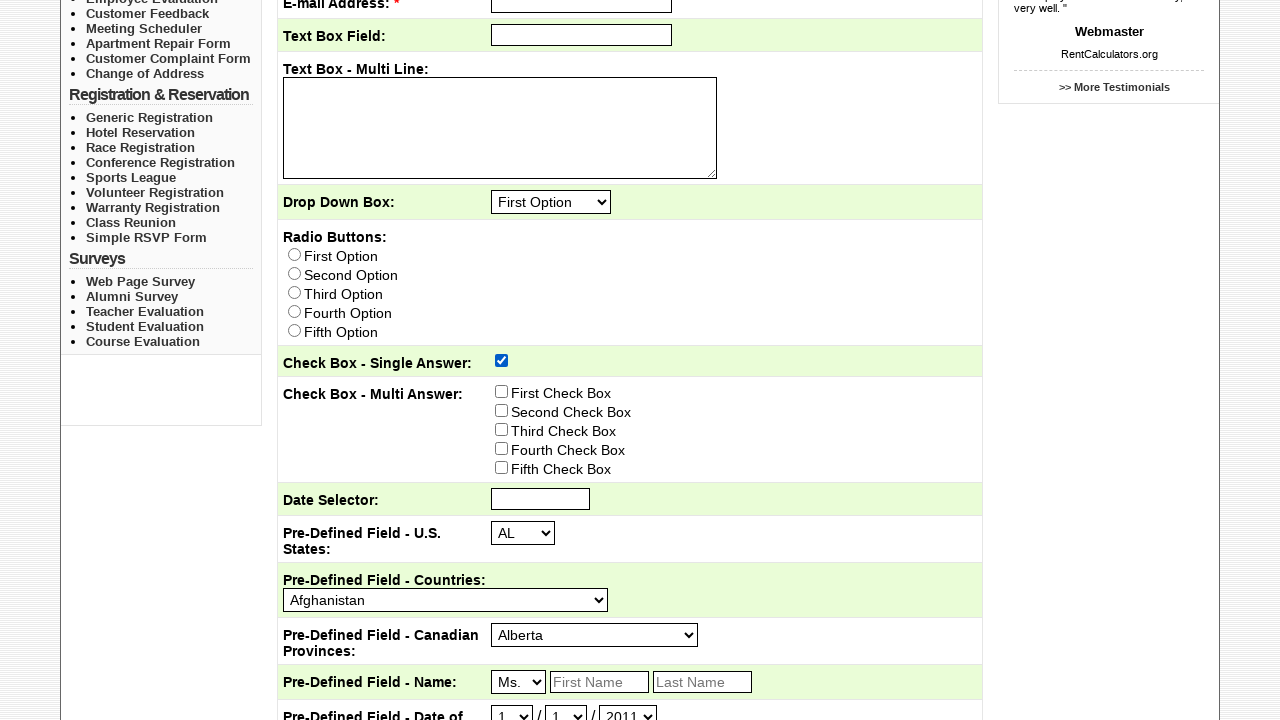

Clicked on email checkbox at (294, 342) on xpath=//input[@name='email_to[]'][@value='1']
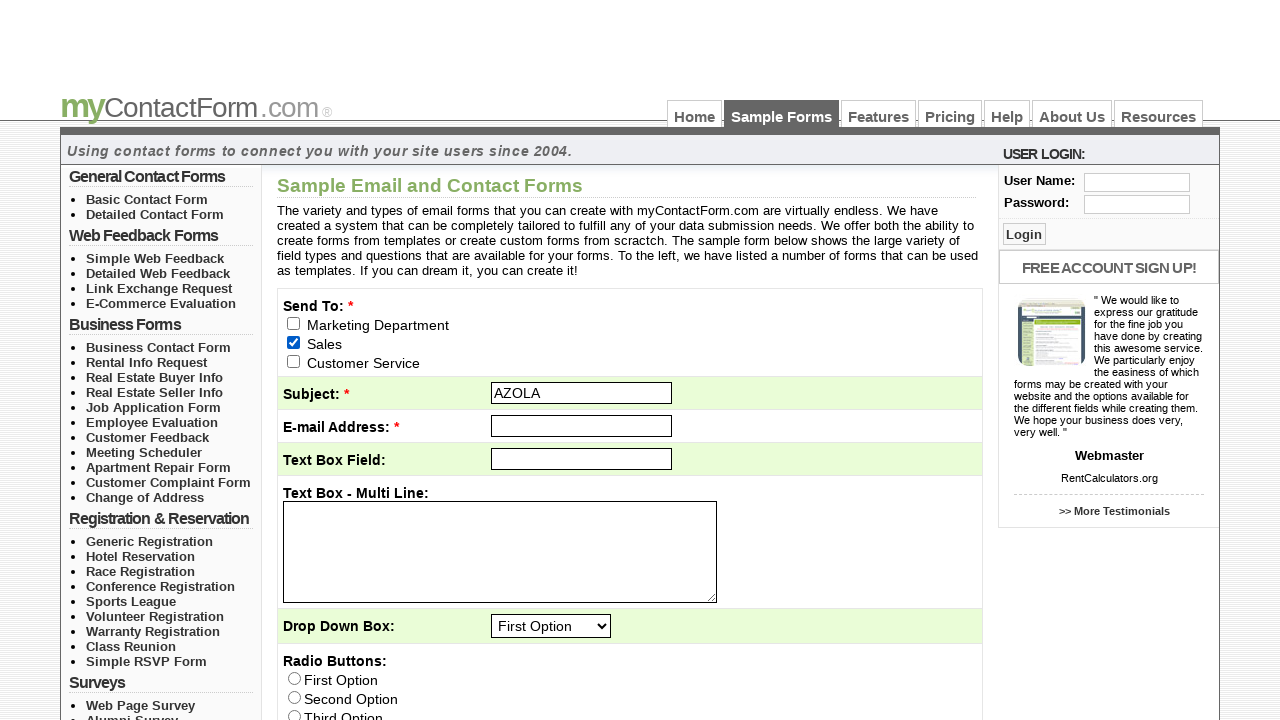

Clicked on radio button for Third Option at (294, 714) on xpath=//input[@id='q4'][@value='Third Option']
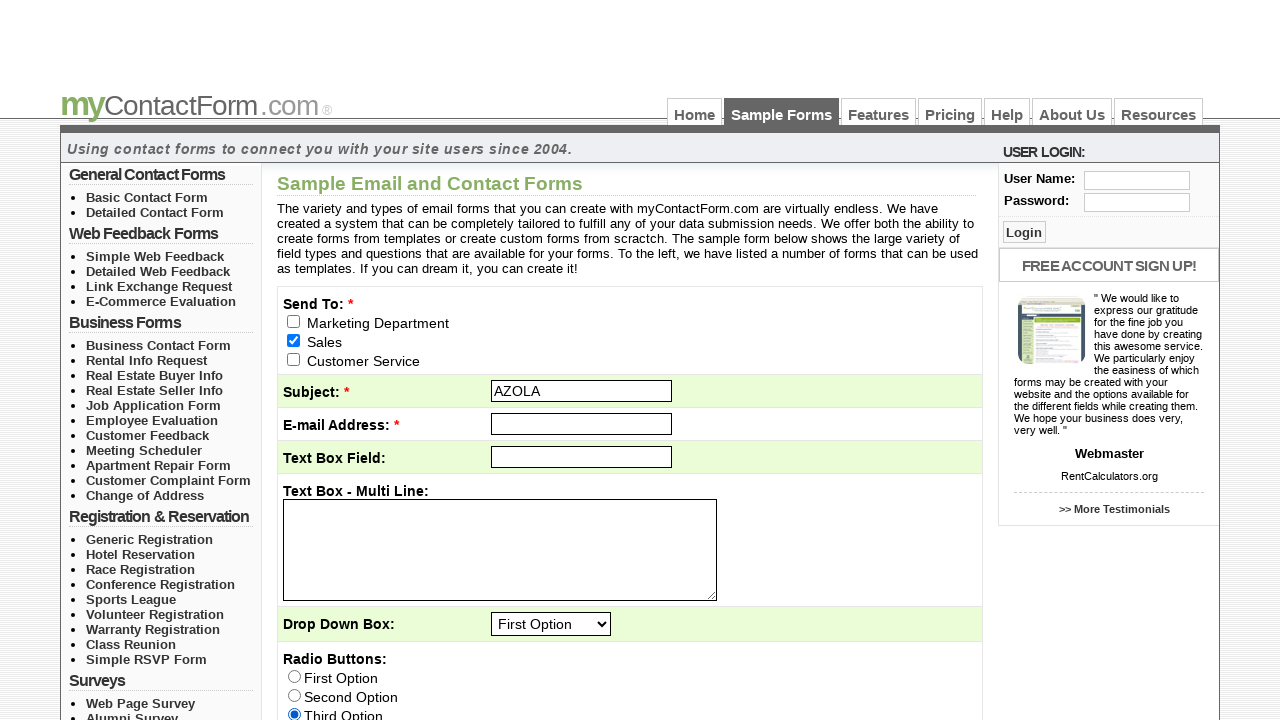

Selected 'Second Option' from dropdown on #q3
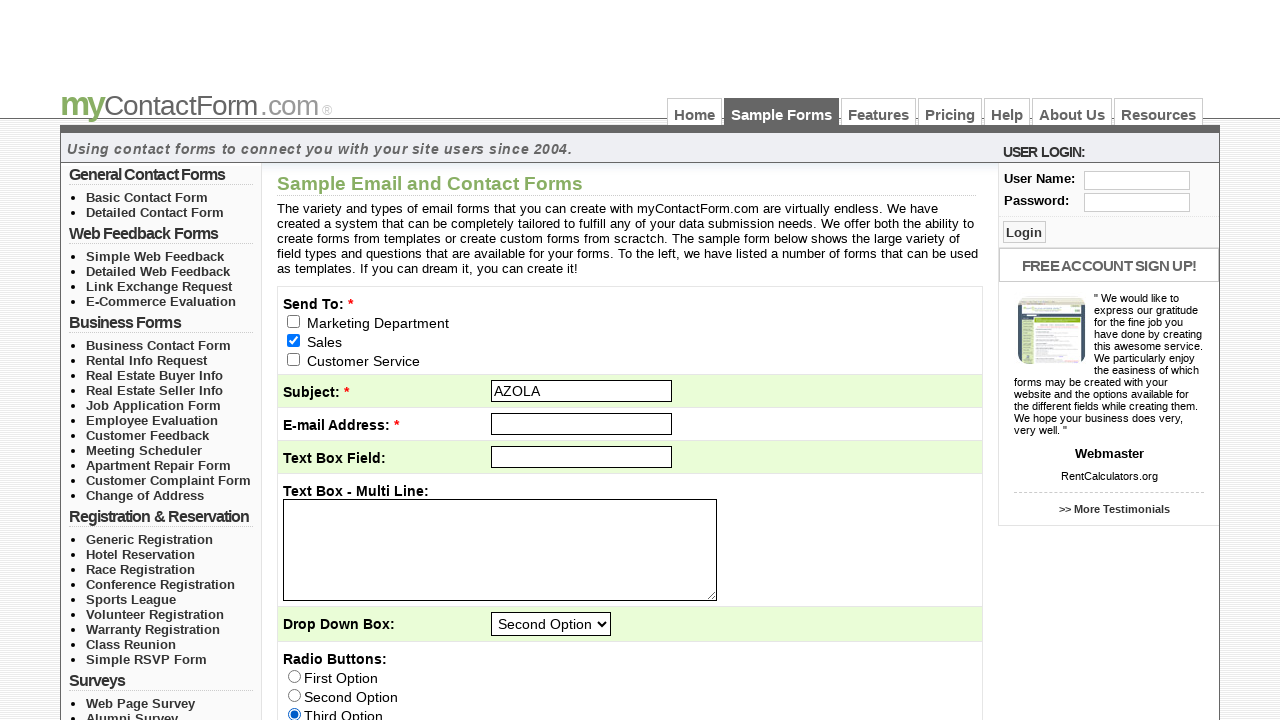

Located all checkboxes on the page - Total count: 9
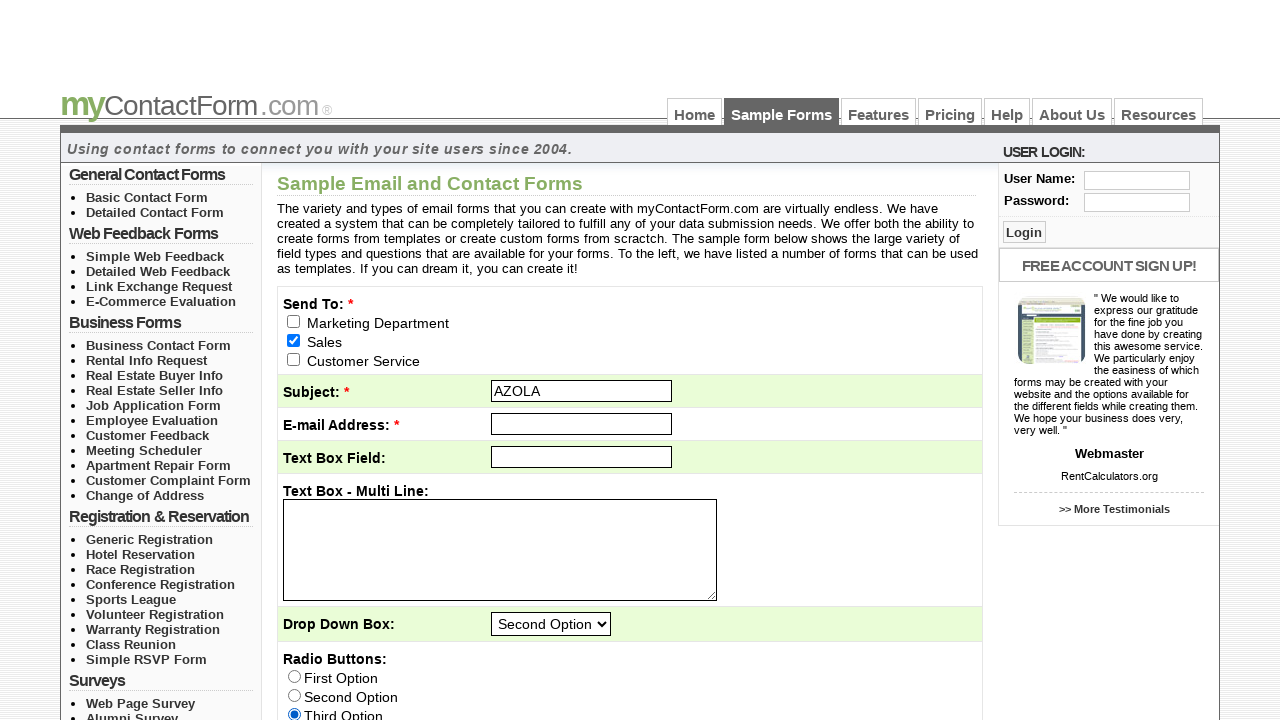

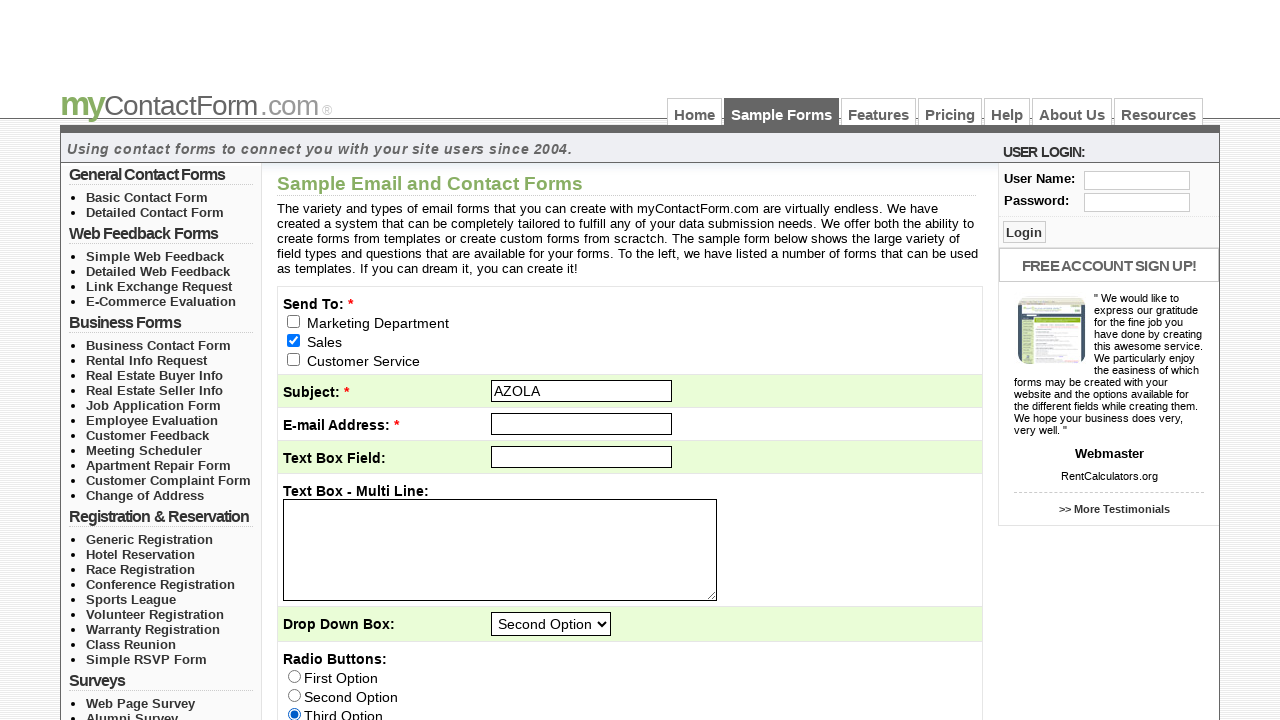